Tests the product dropdown menu appears on hover over the Products button

Starting URL: https://vivo-front-4a6f.vercel.app/

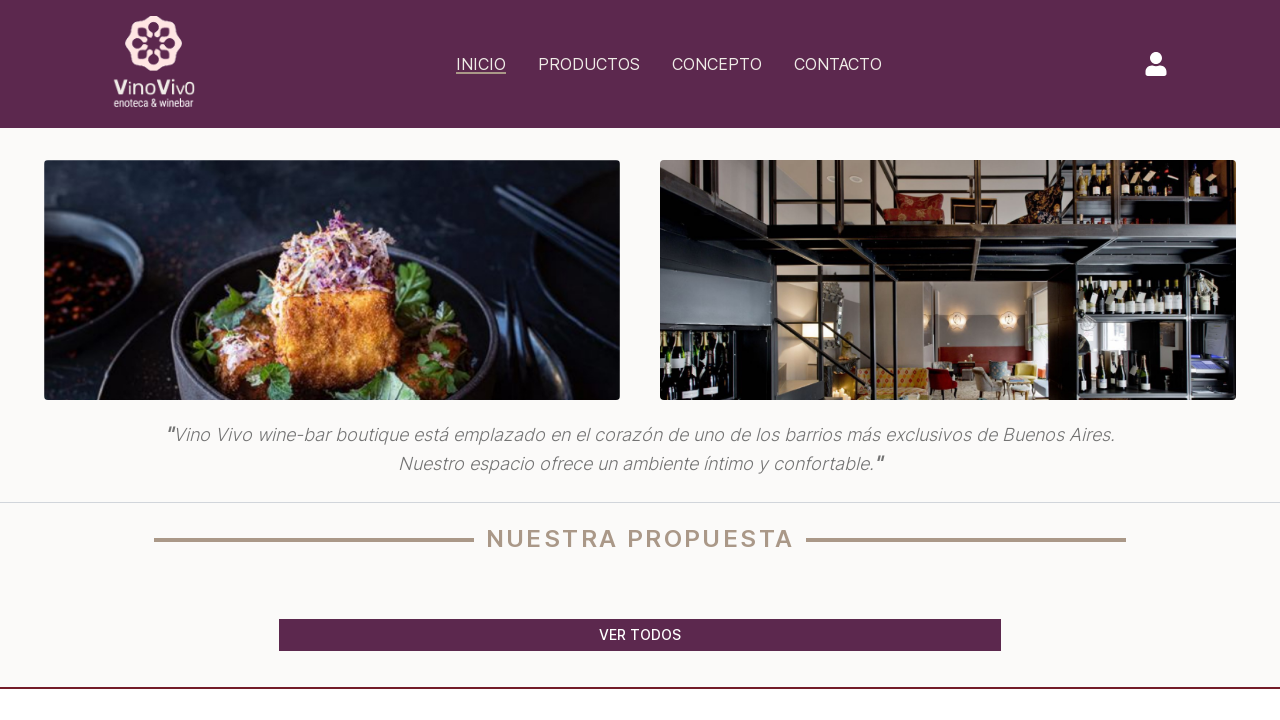

Located Products button in navbar
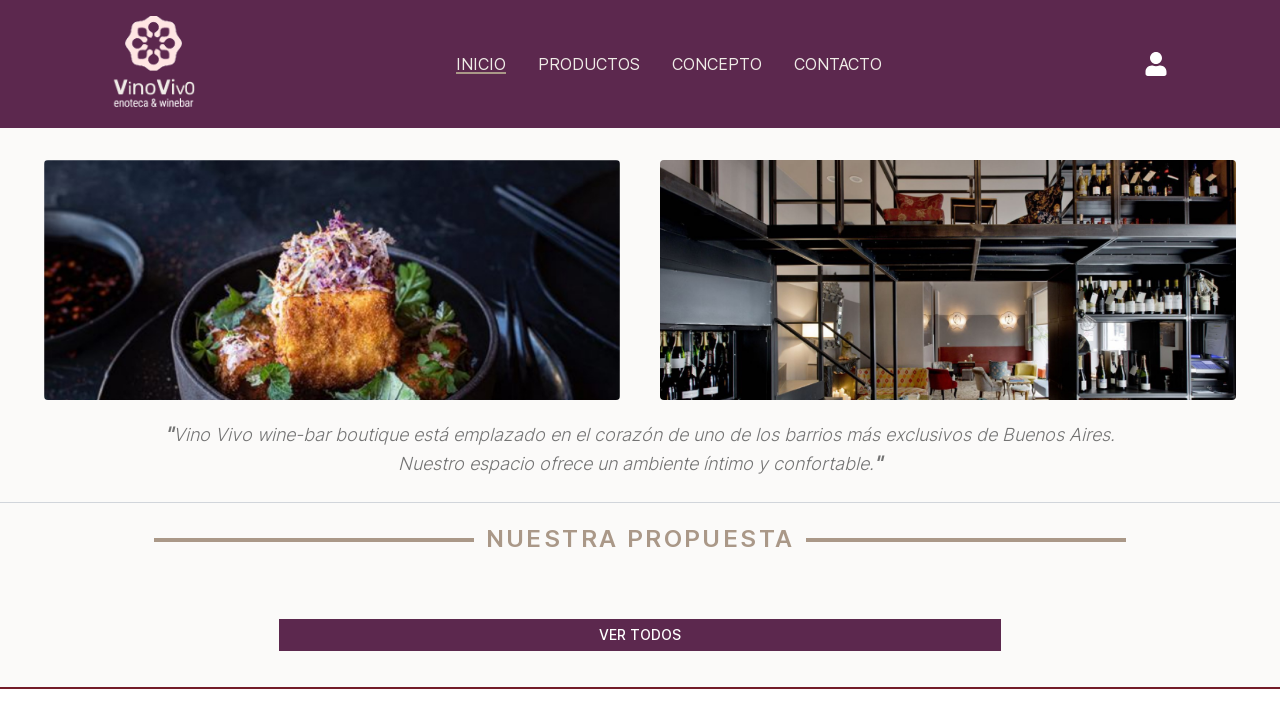

Hovered over Products button at (589, 64) on xpath=//button[@id='hs-dropdown-hover-event']
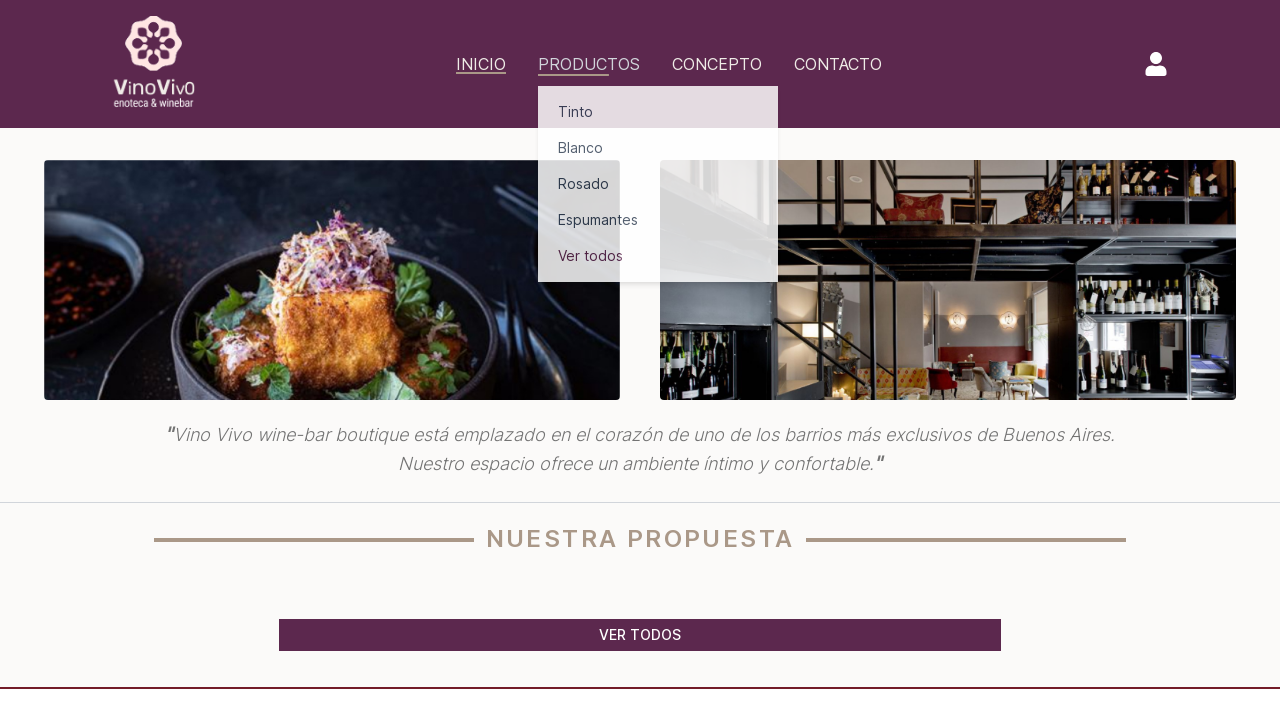

Waited 2000ms for dropdown menu to appear
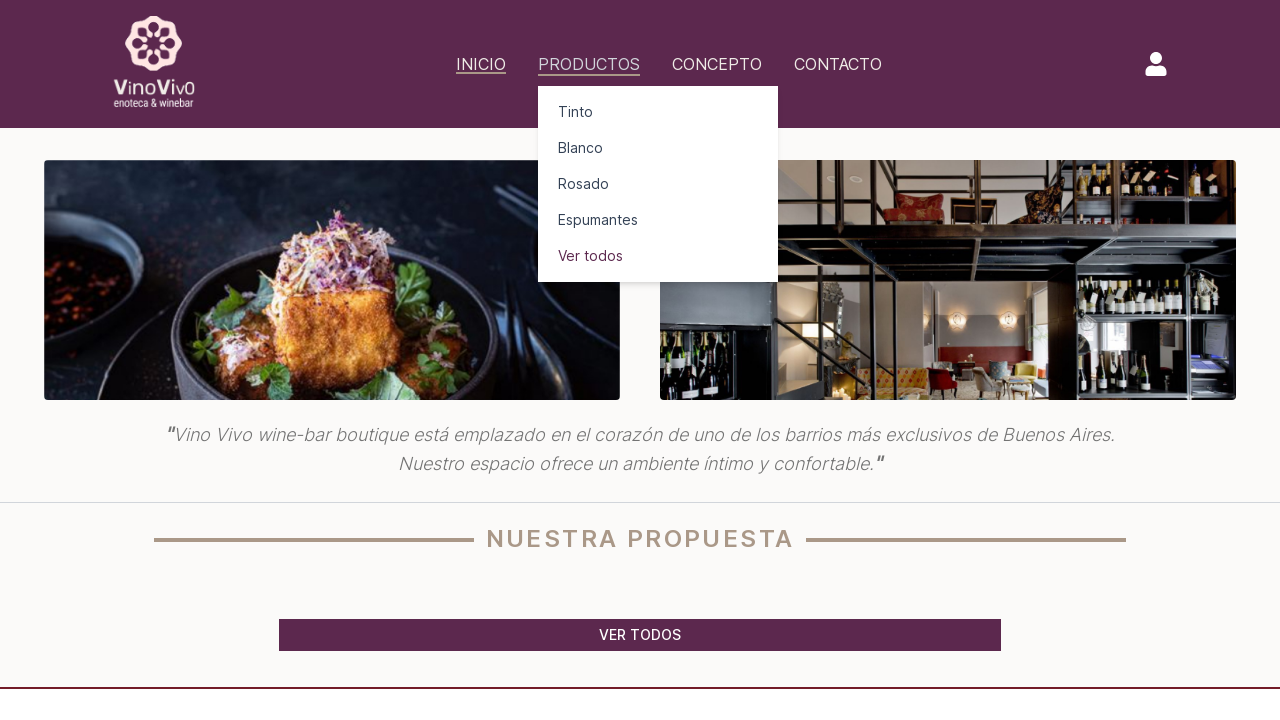

Located dropdown items
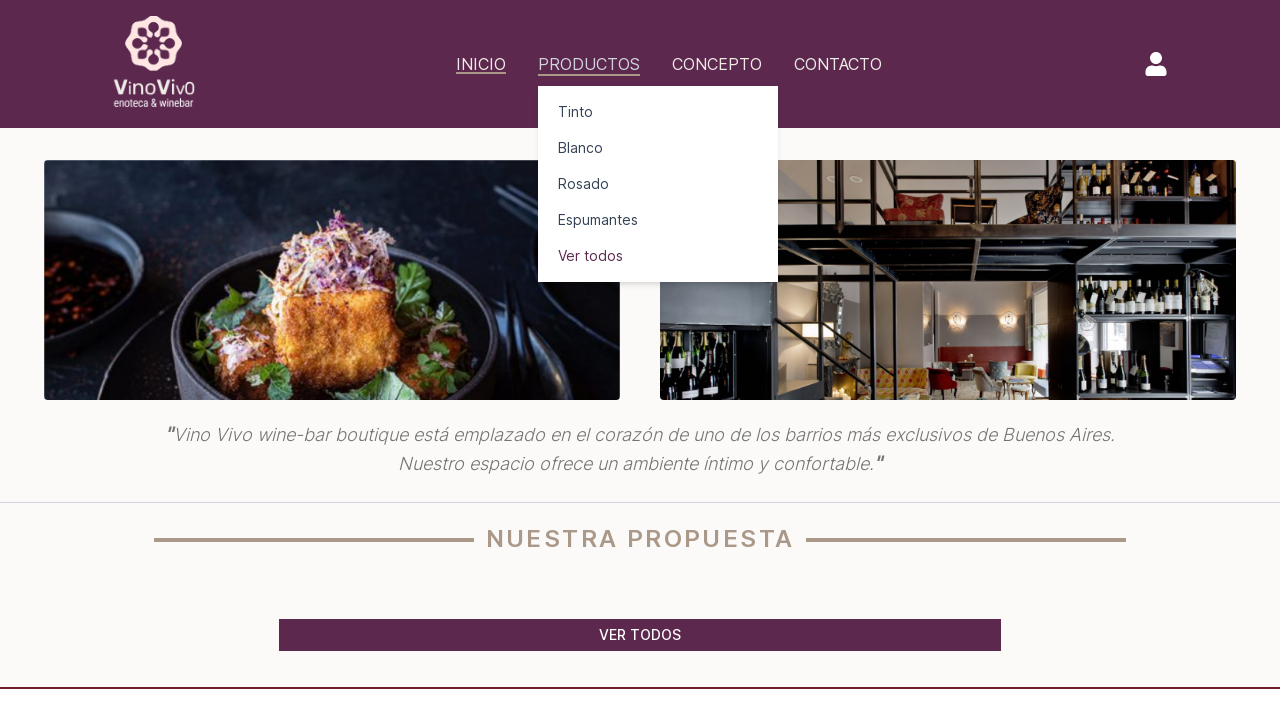

Verified dropdown items are present (count > 0)
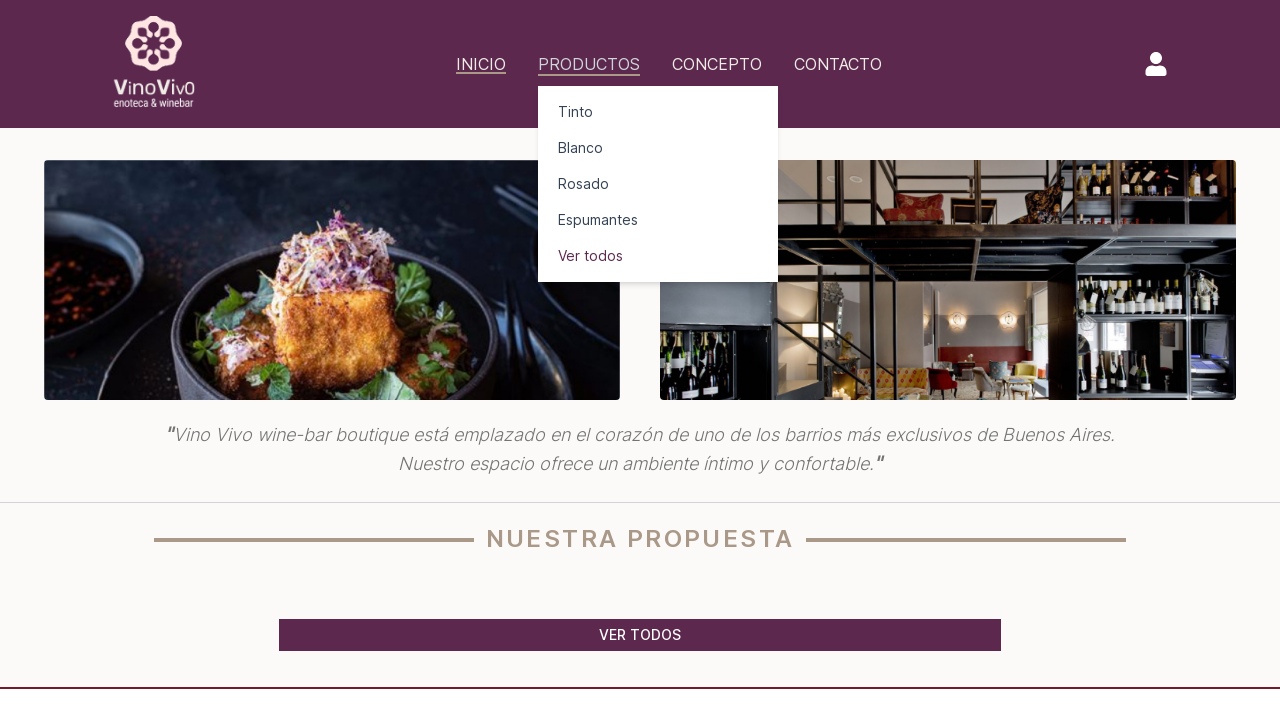

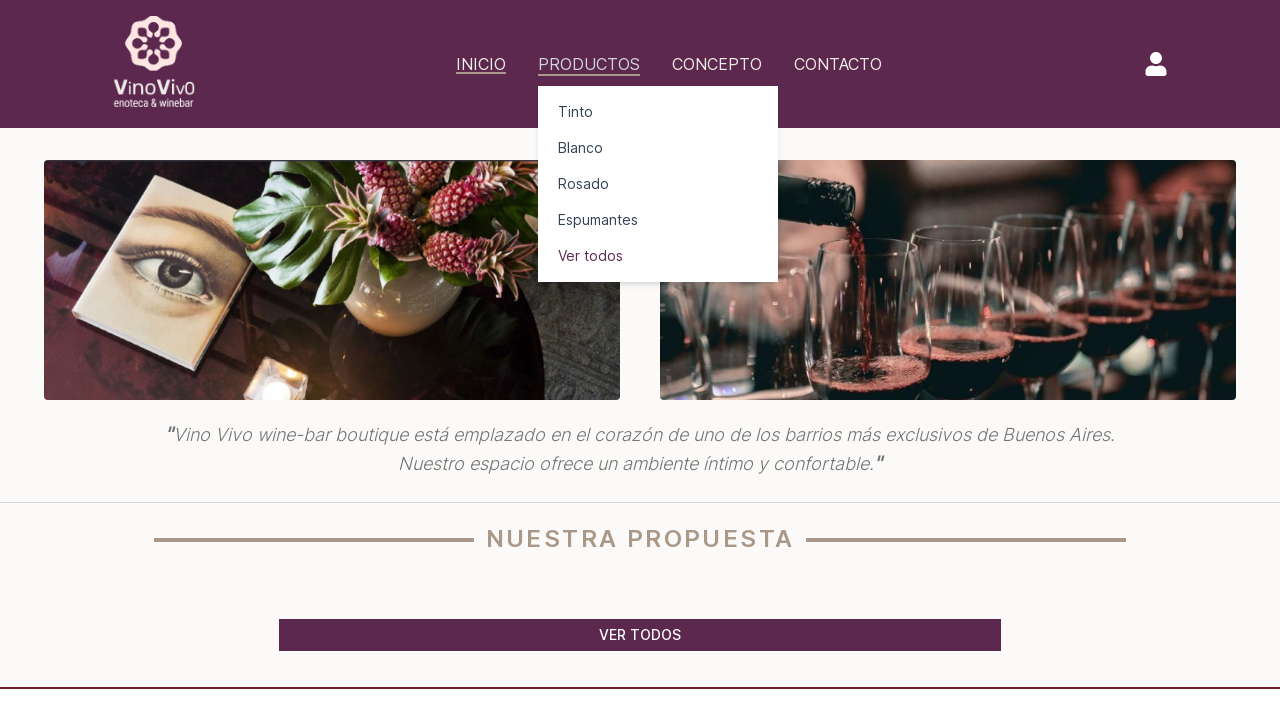